Navigates to the dropdown page and selects Option 2 from the dropdown menu, then verifies the selection.

Starting URL: https://the-internet.herokuapp.com/

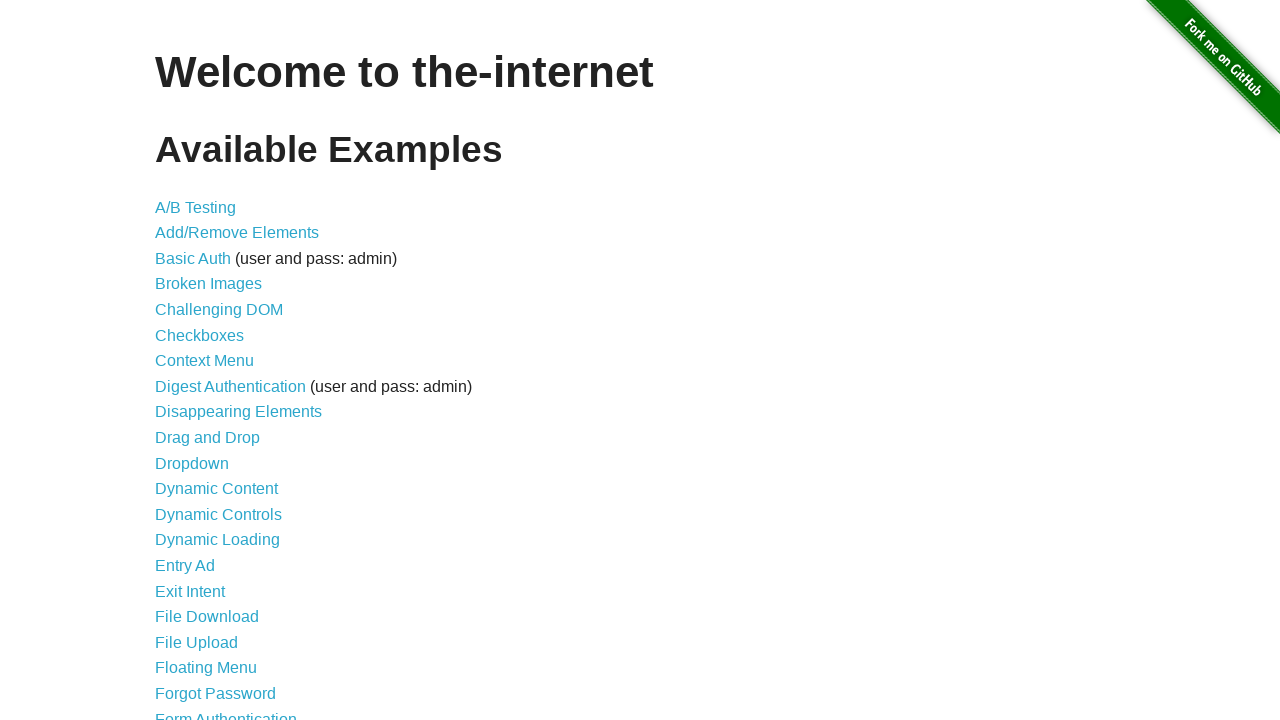

Clicked on the Dropdown link to navigate to dropdown page at (192, 463) on a[href='/dropdown']
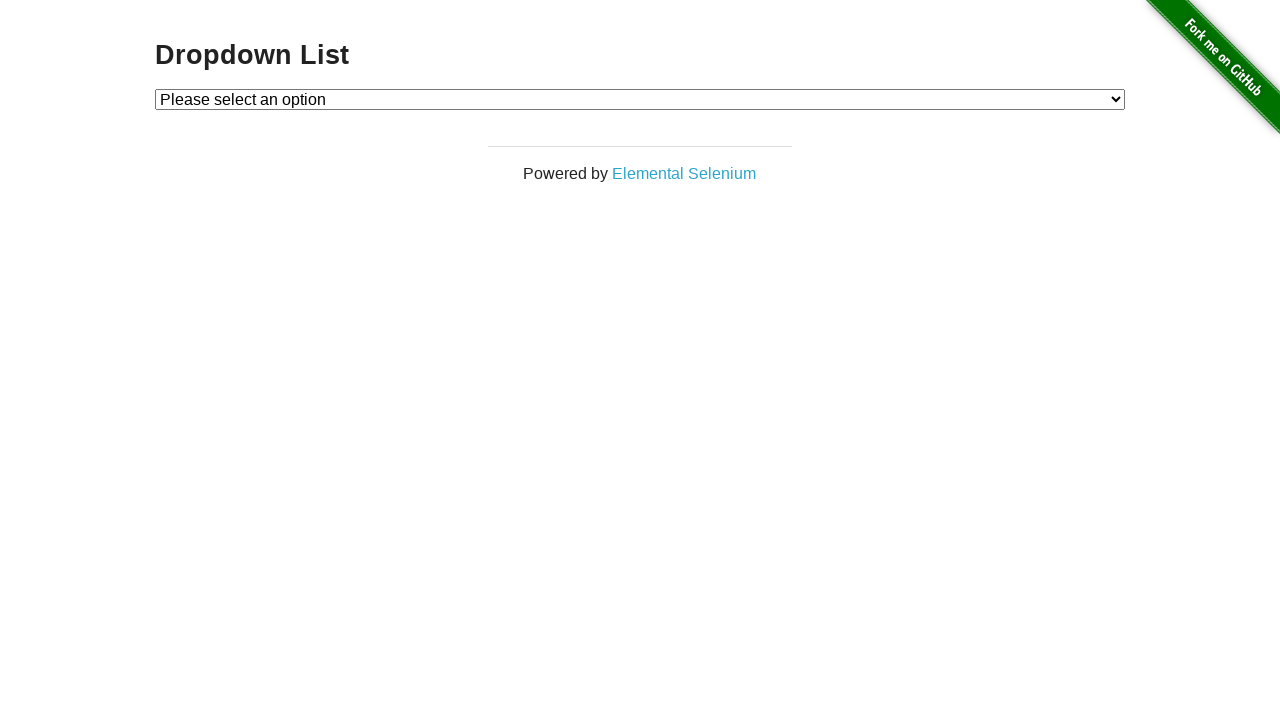

Dropdown page loaded and #dropdown selector is visible
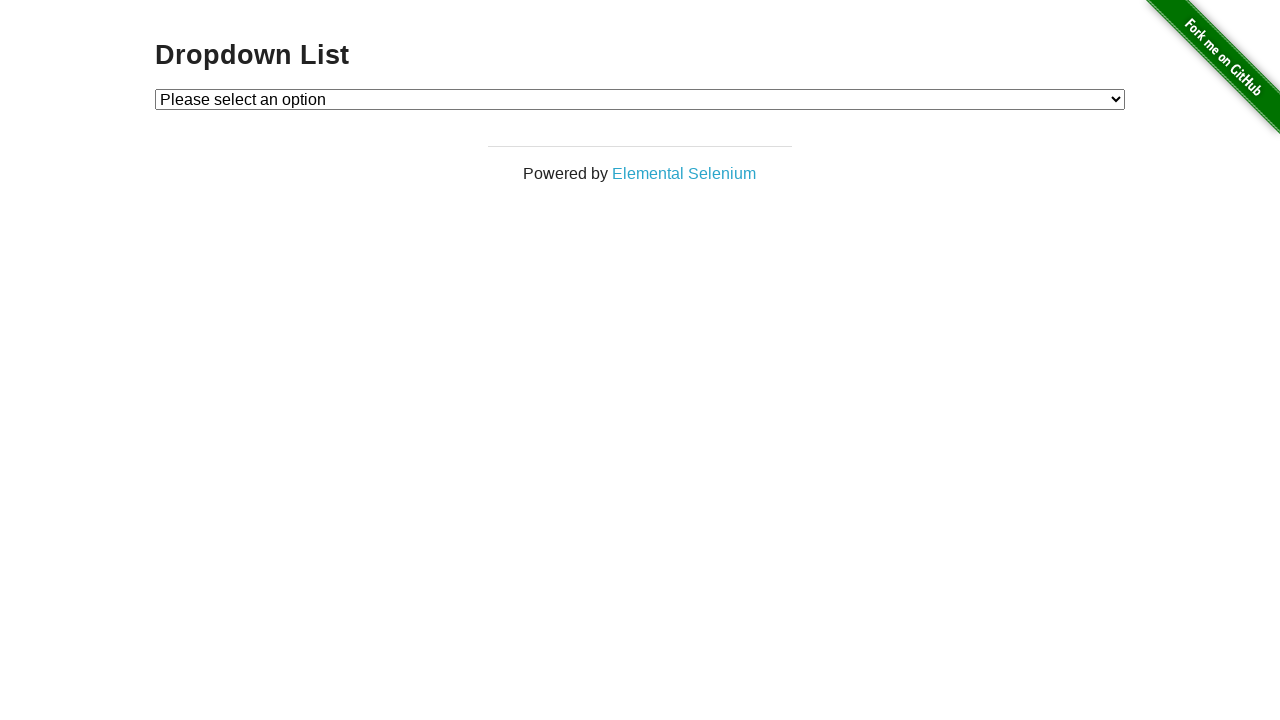

Selected Option 2 from the dropdown menu on #dropdown
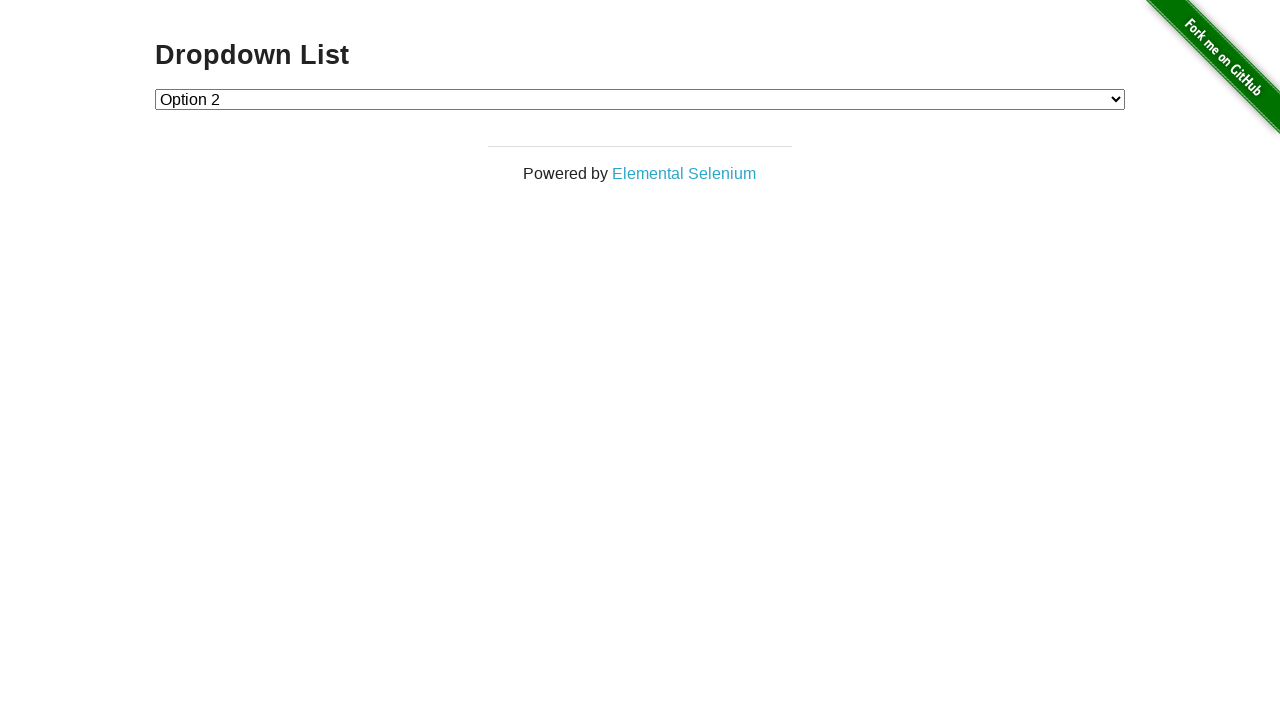

Verified that Option 2 is selected in the dropdown
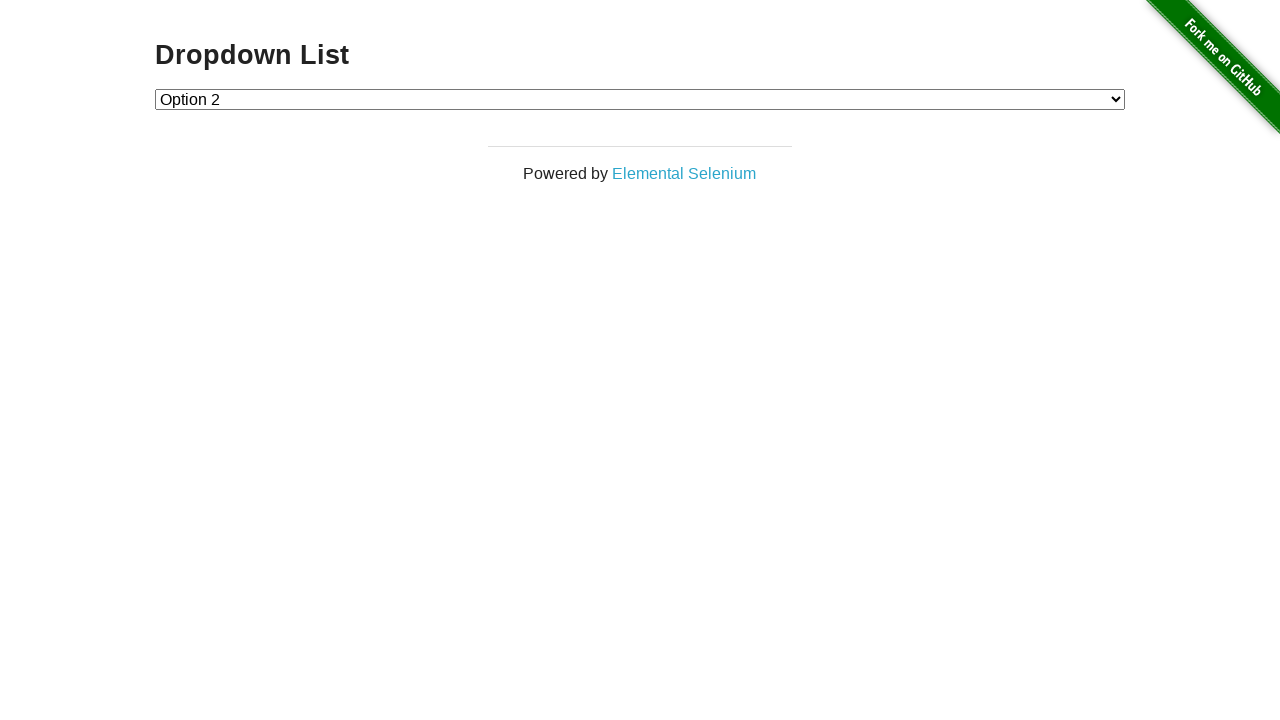

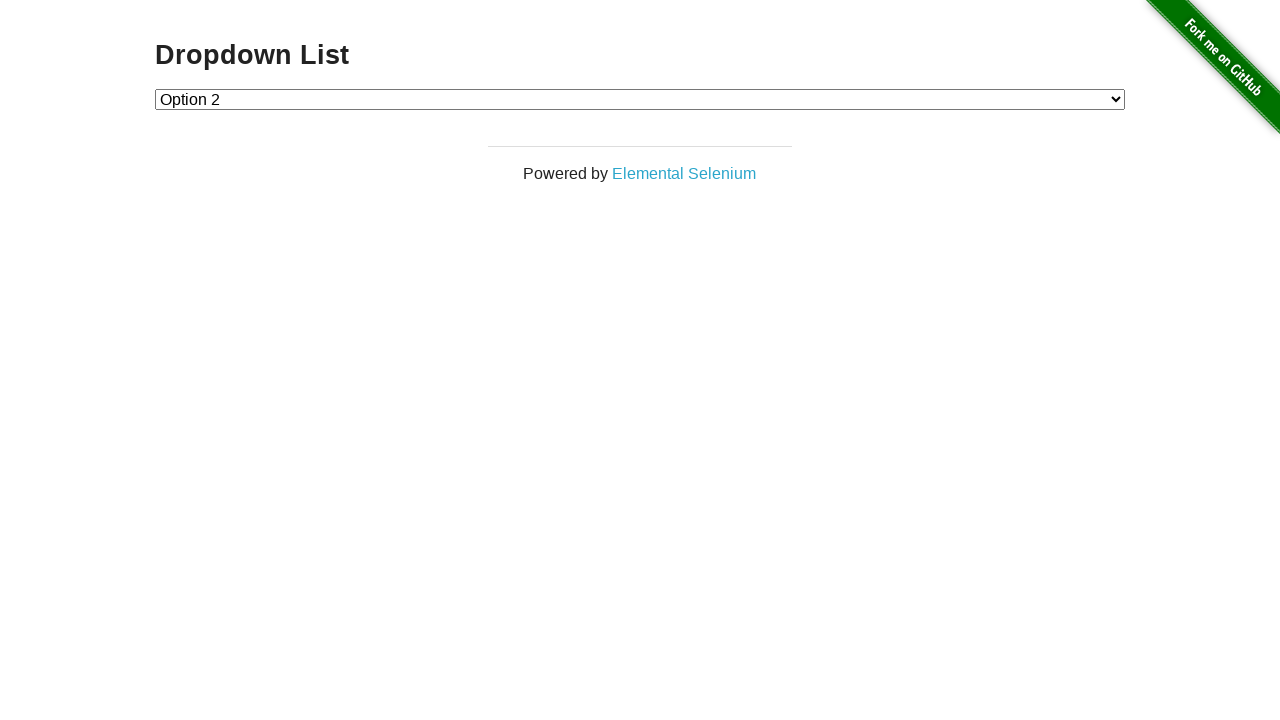